Tests dropdown selection functionality by reading two numbers from the page, calculating their sum, selecting the corresponding value from a dropdown, and submitting the form.

Starting URL: http://suninjuly.github.io/selects1.html

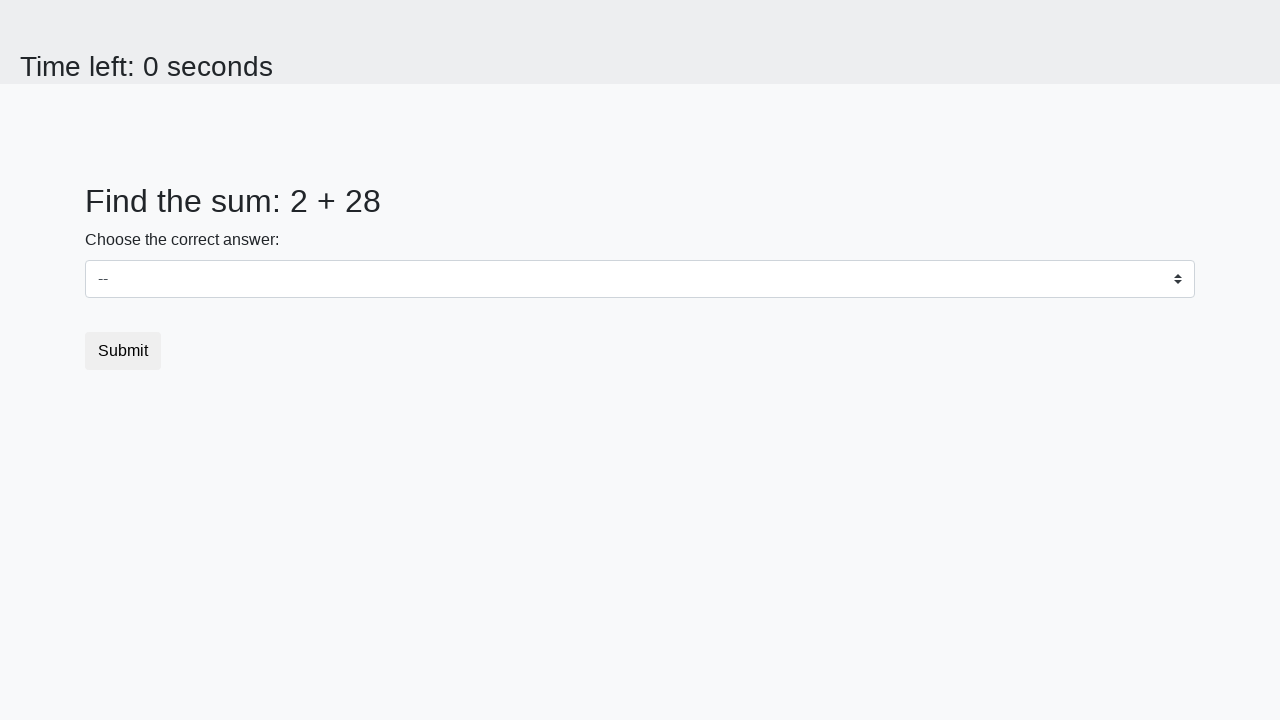

Read first number from #num1 element
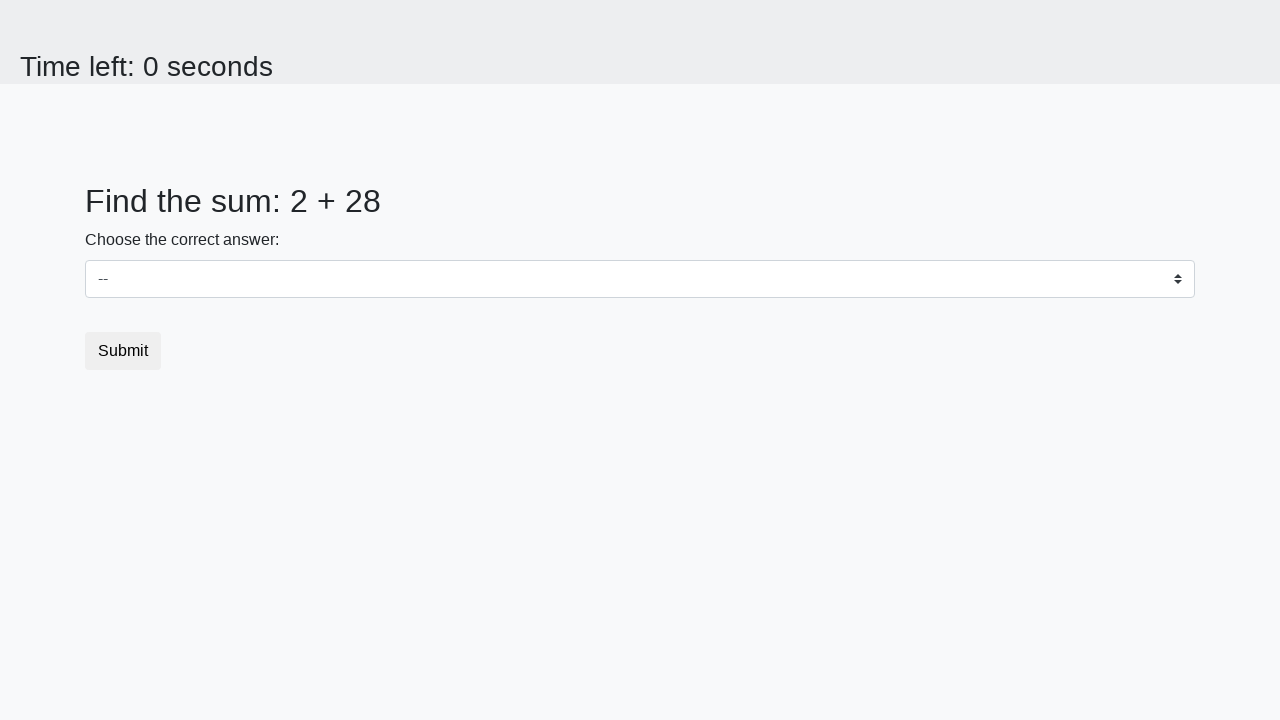

Read second number from #num2 element
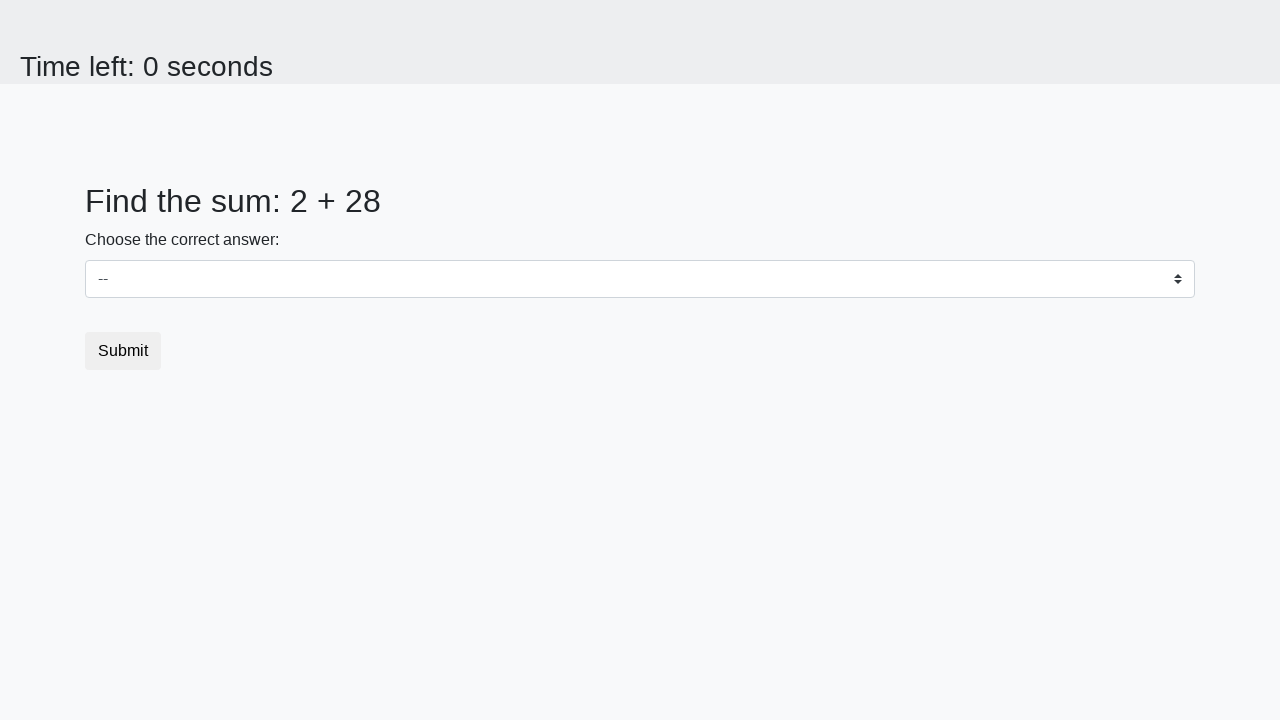

Calculated sum: 2 + 28 = 30
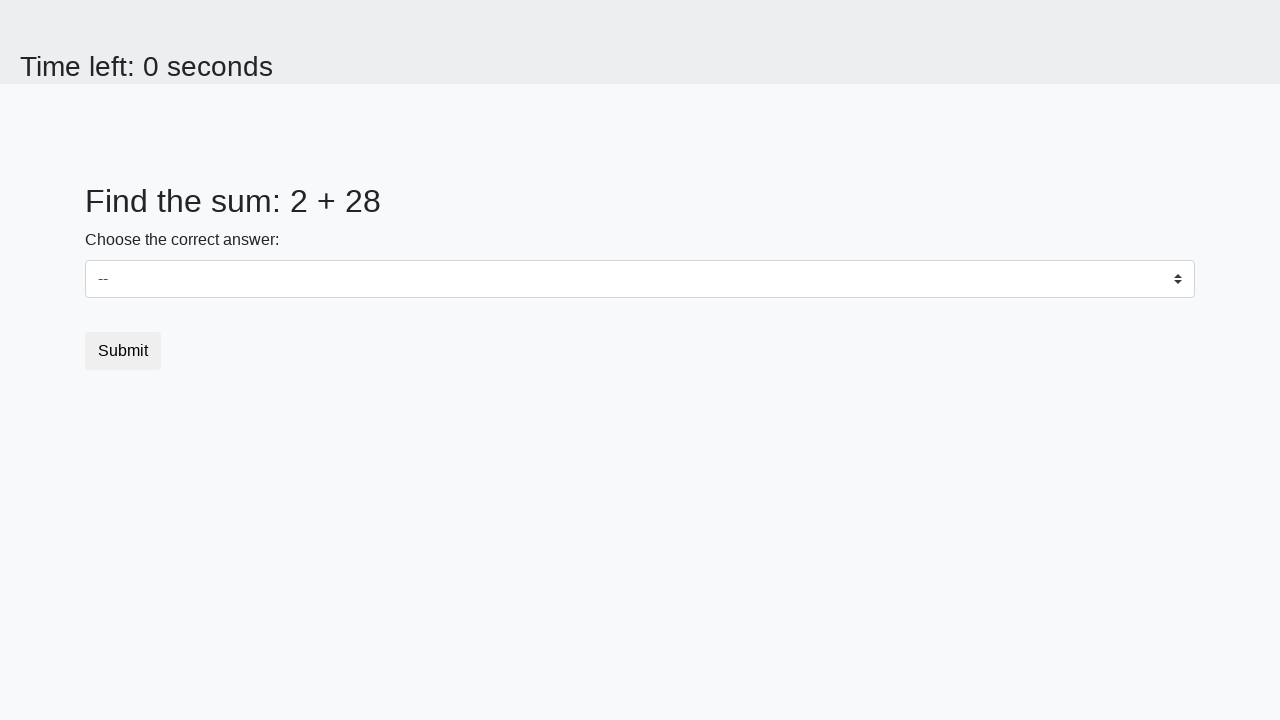

Selected value 30 from dropdown on #dropdown
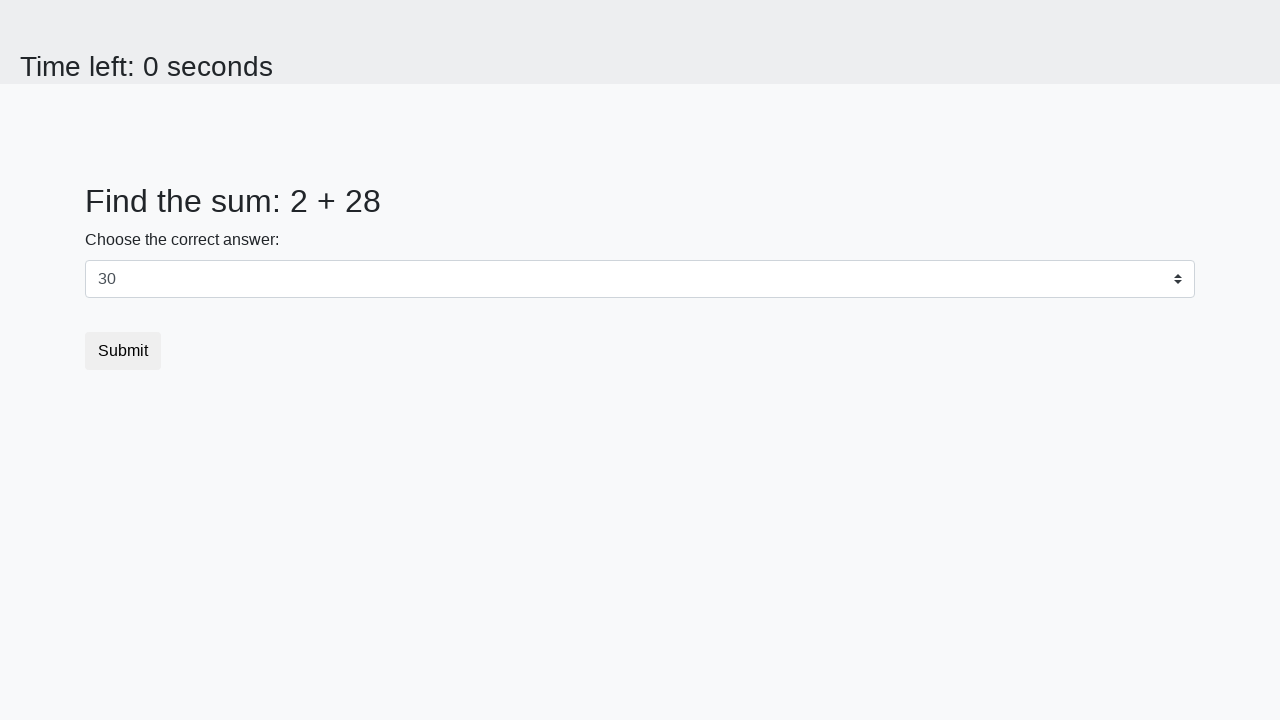

Clicked submit button at (123, 351) on .btn-default
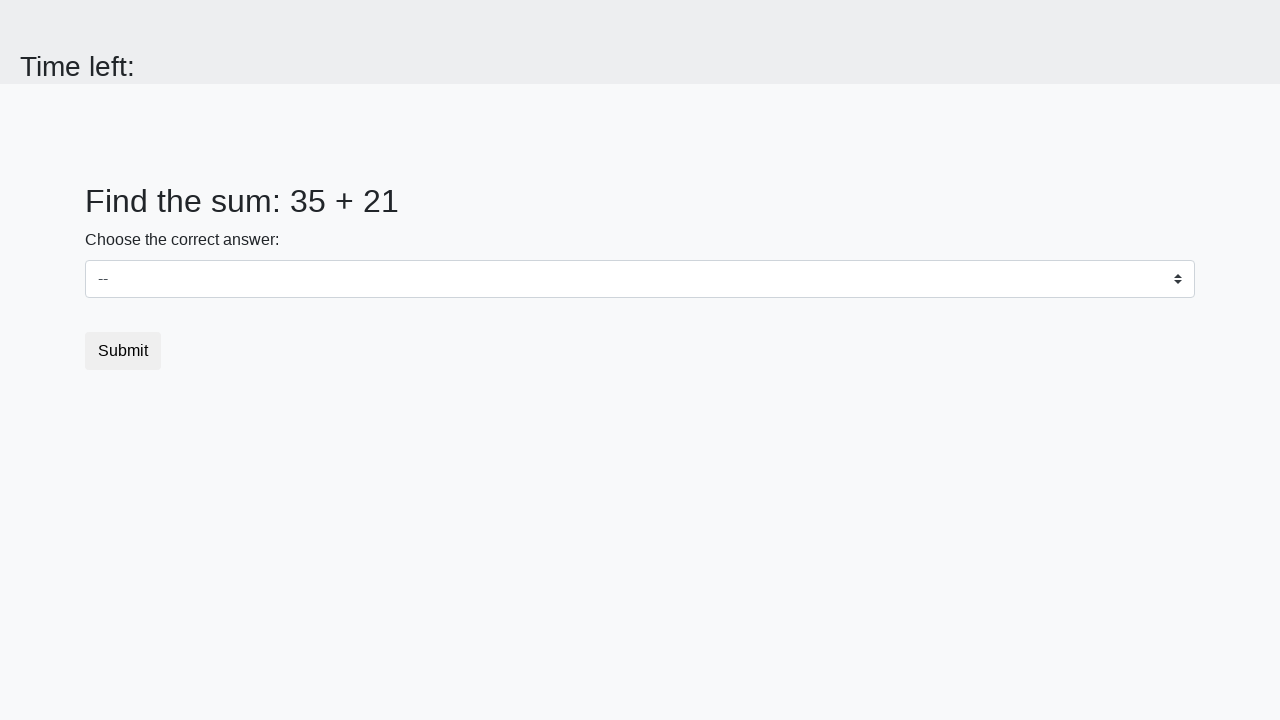

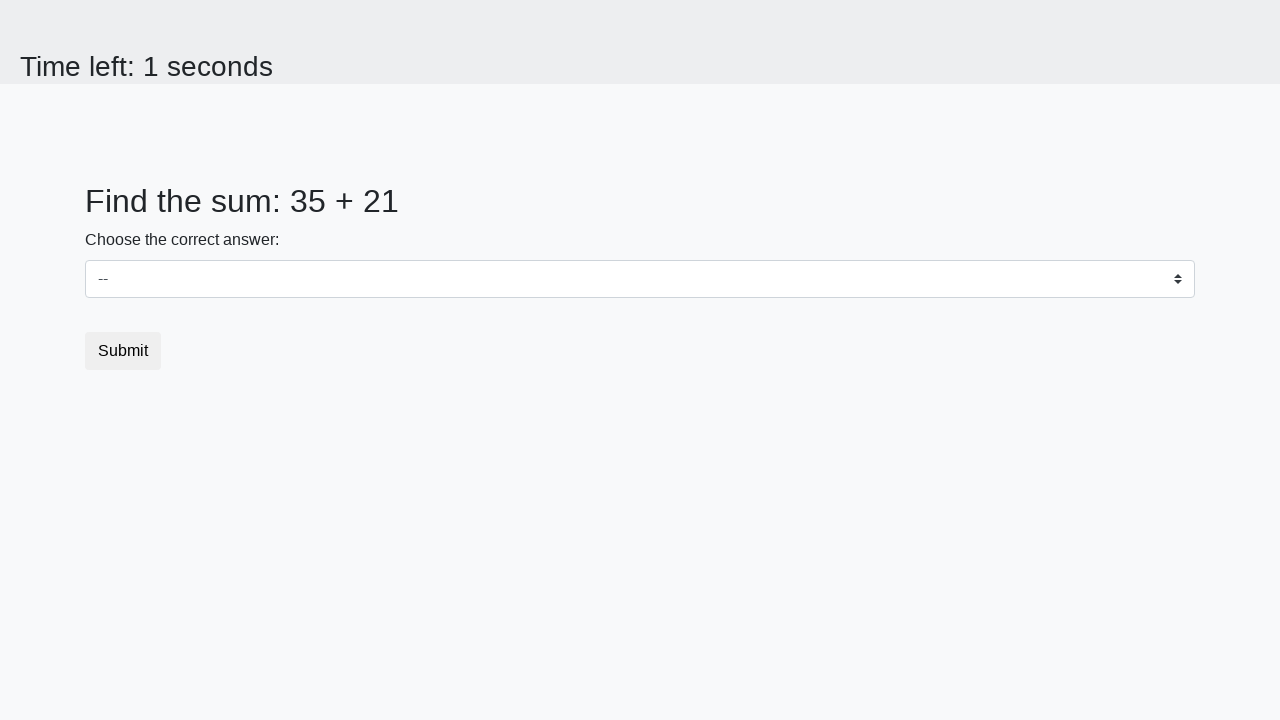